Tests newsletter subscription form by filling in name and email fields and submitting the form

Starting URL: https://ultimateqa.com/simple-html-elements-for-automation/

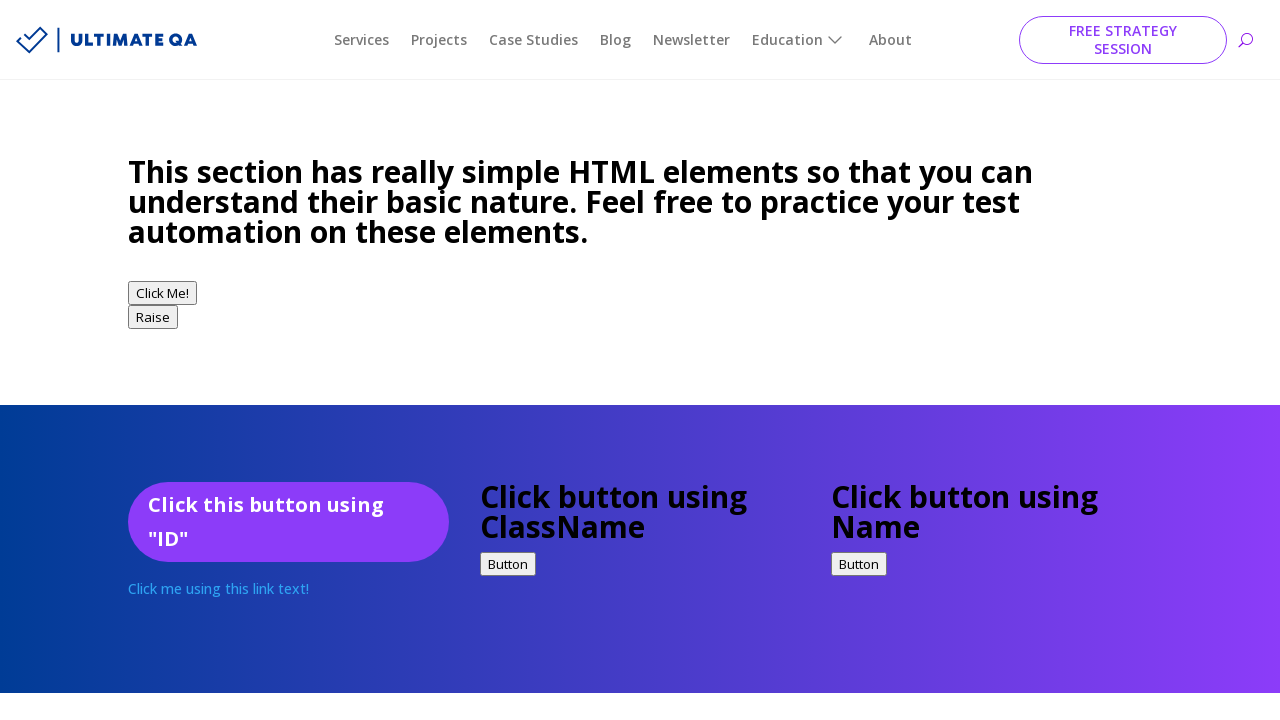

Filled newsletter name field with 'John Smith' on input[name='et_pb_contact_name_0']
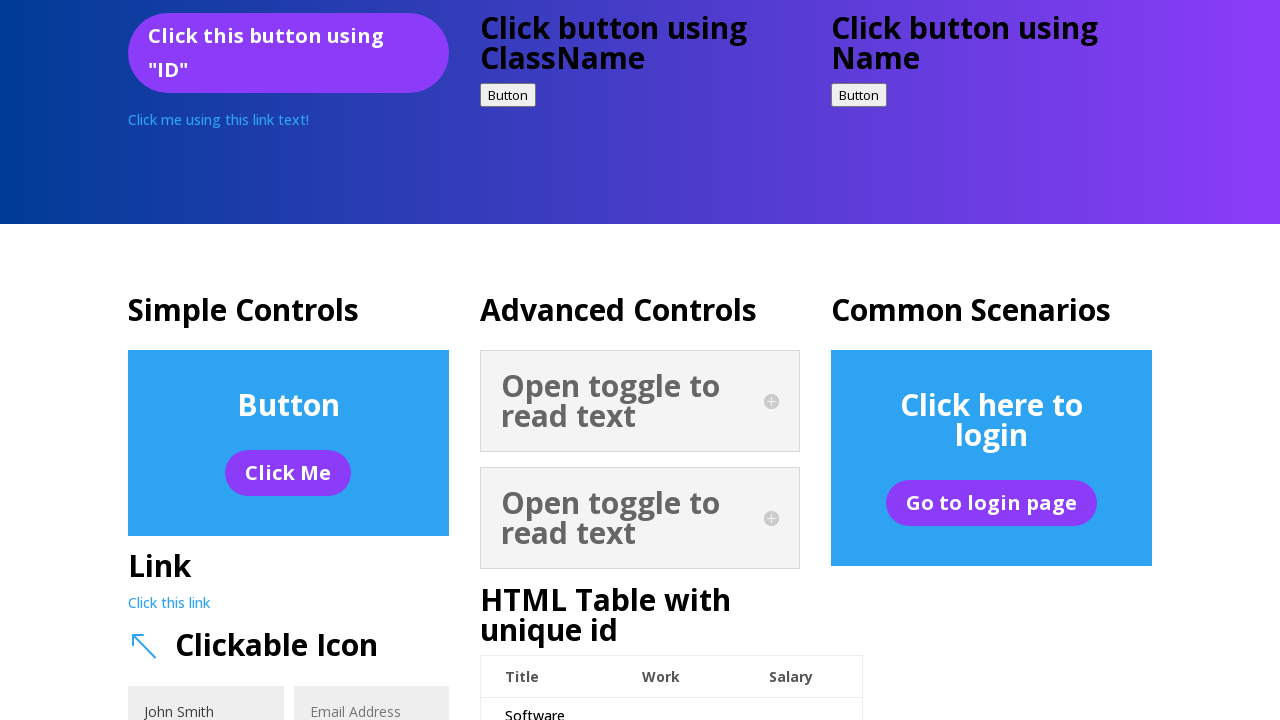

Filled newsletter email field with 'johnsmith2024@test.com' on input[name='et_pb_contact_email_0']
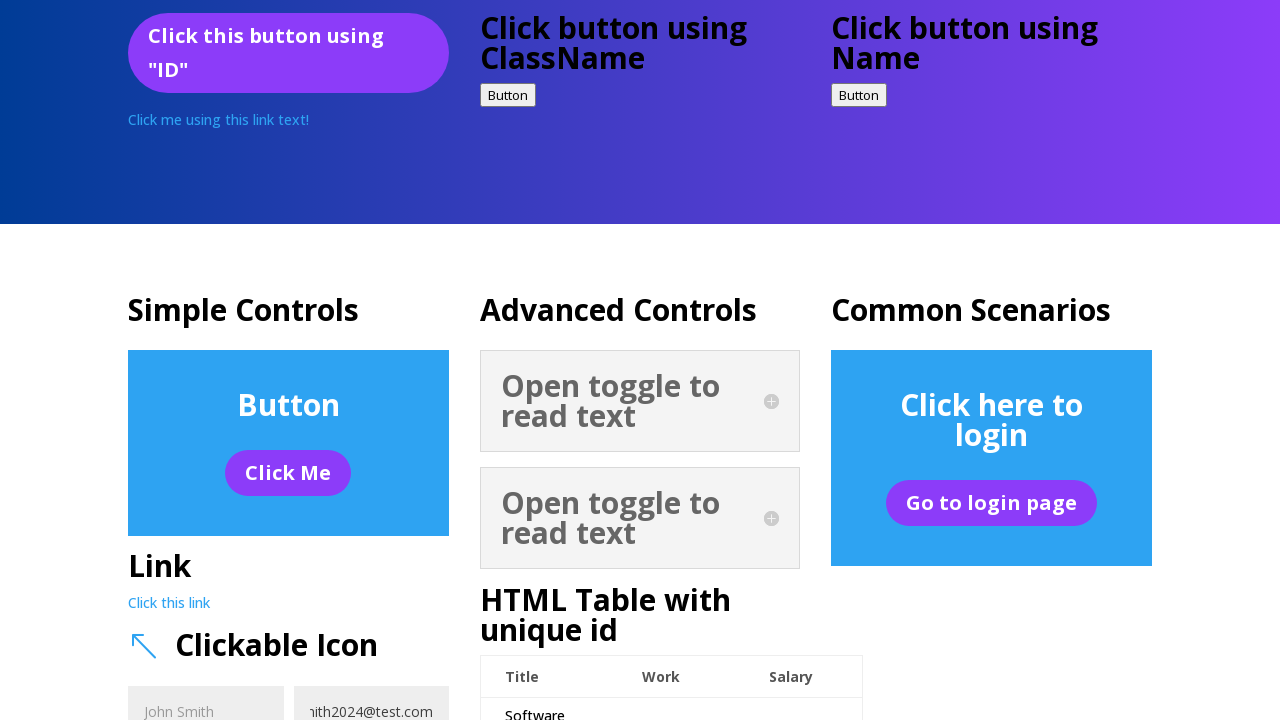

Clicked newsletter submit button at (379, 361) on button[name='et_builder_submit_button'].et_pb_contact_submit.et_pb_button
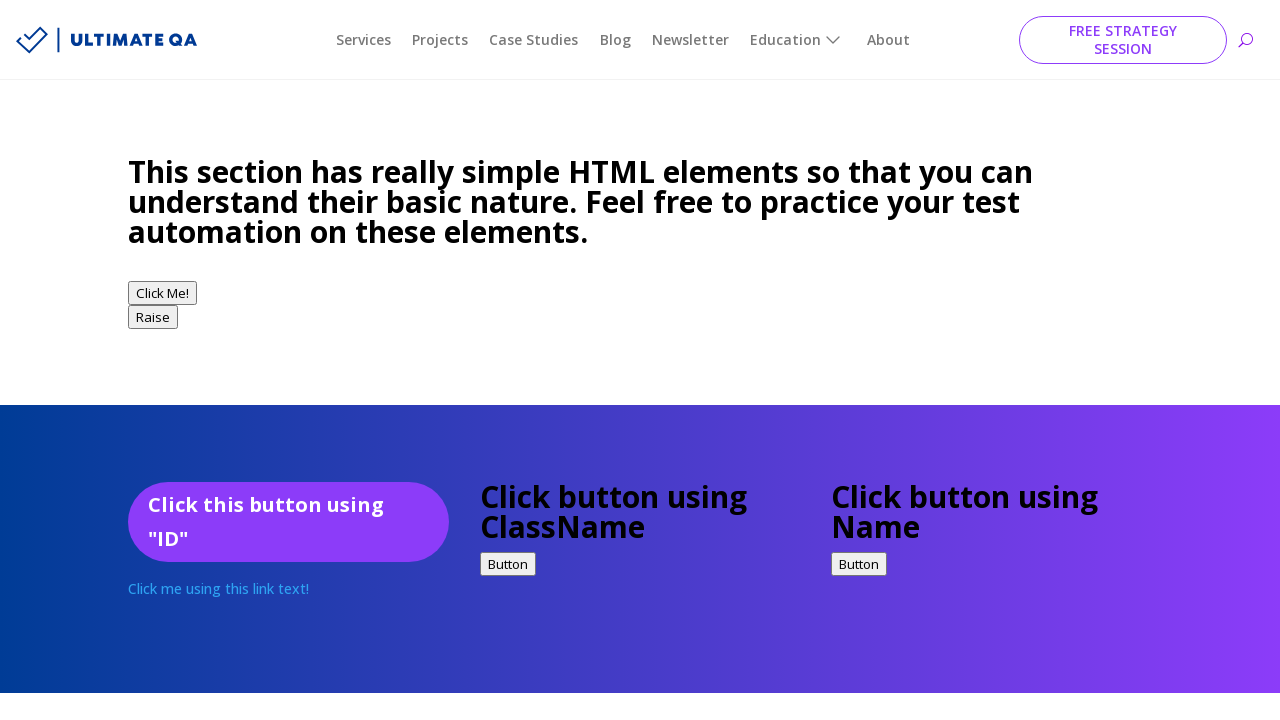

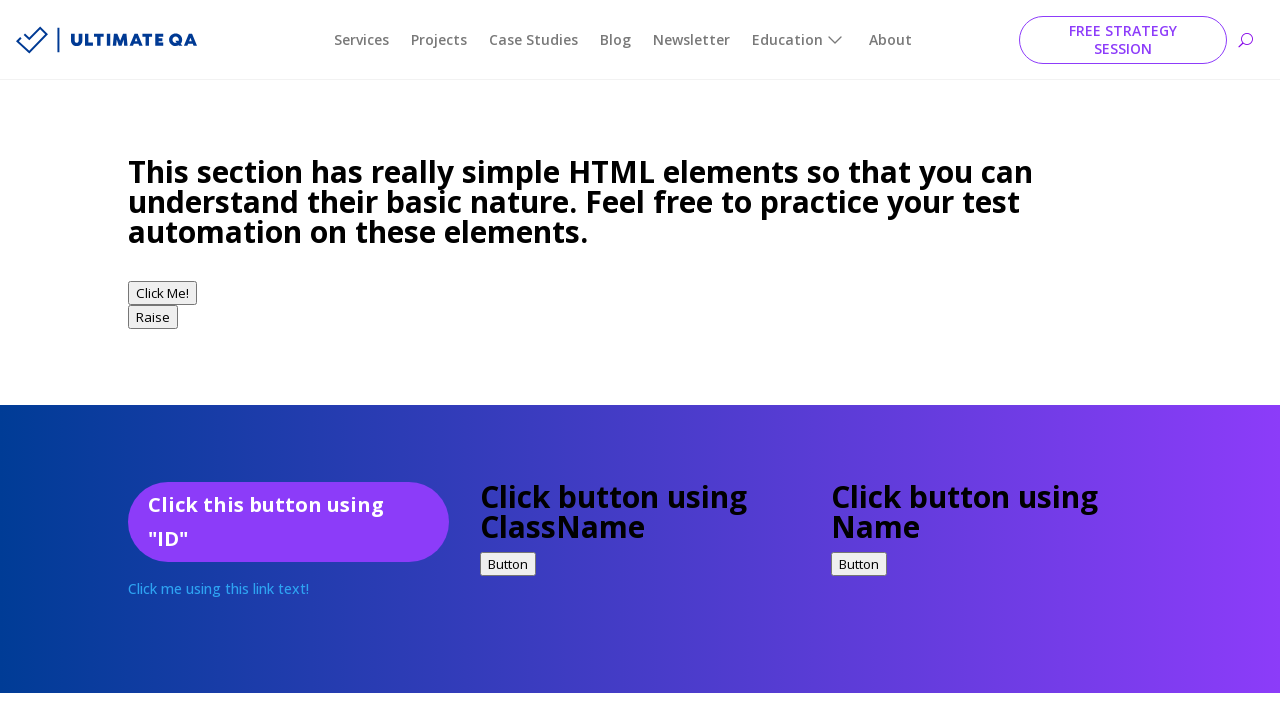